Tests right-click and double-click interactions on elements on the DemoQA homepage

Starting URL: https://demoqa.com/

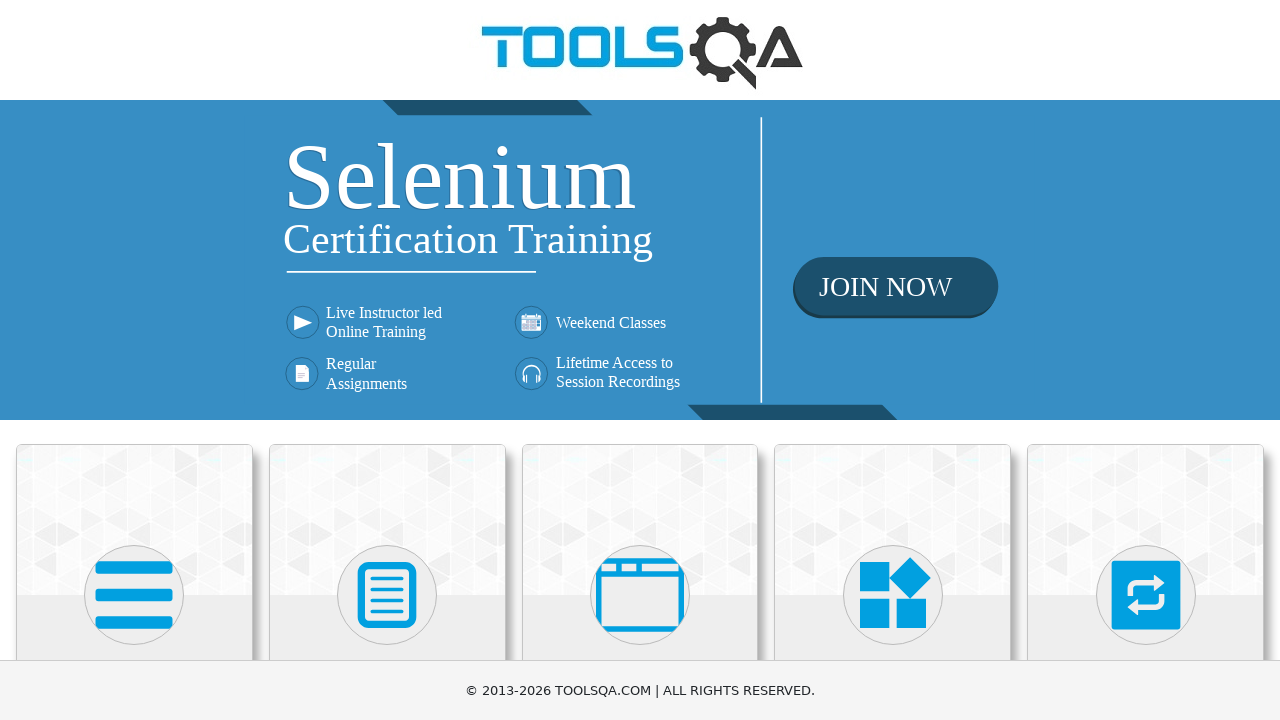

Right-clicked on Forms element at (387, 360) on //h5[contains(text(),'Forms')]
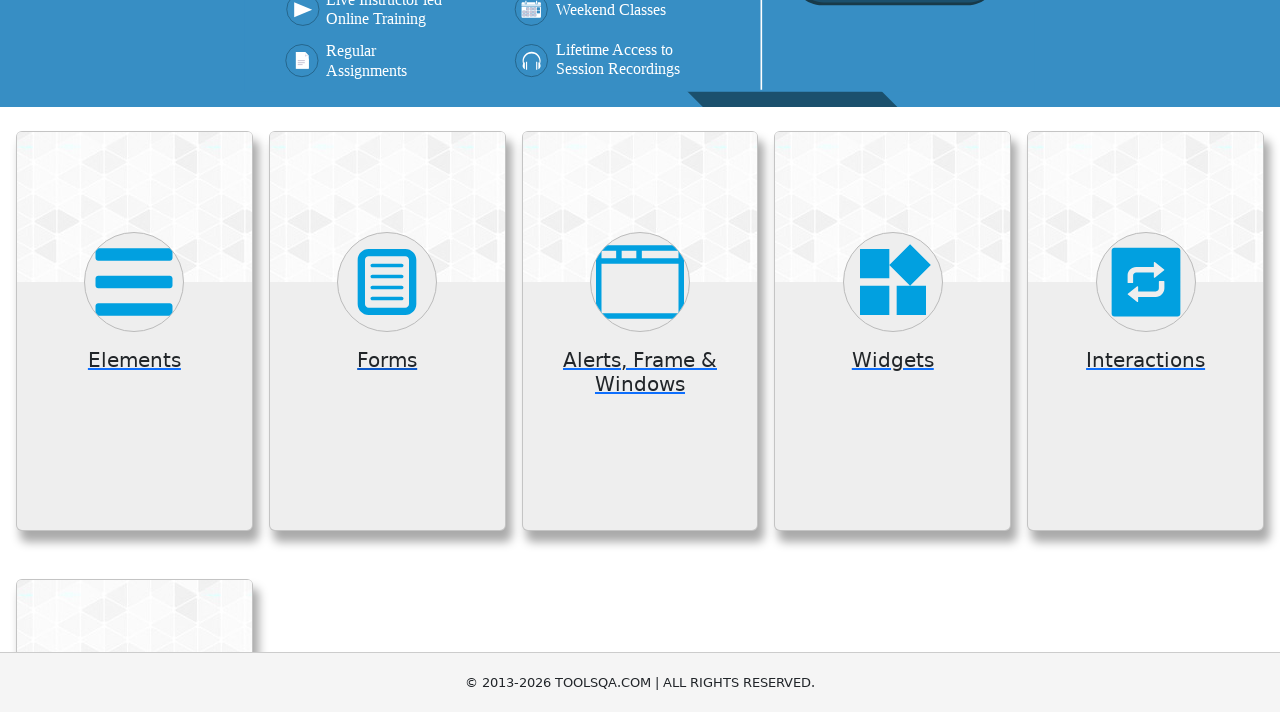

Double-clicked on Alerts, Frame & Windows element at (640, 24) on xpath=//h5[contains(text(),'Alerts, Frame & Windows')]
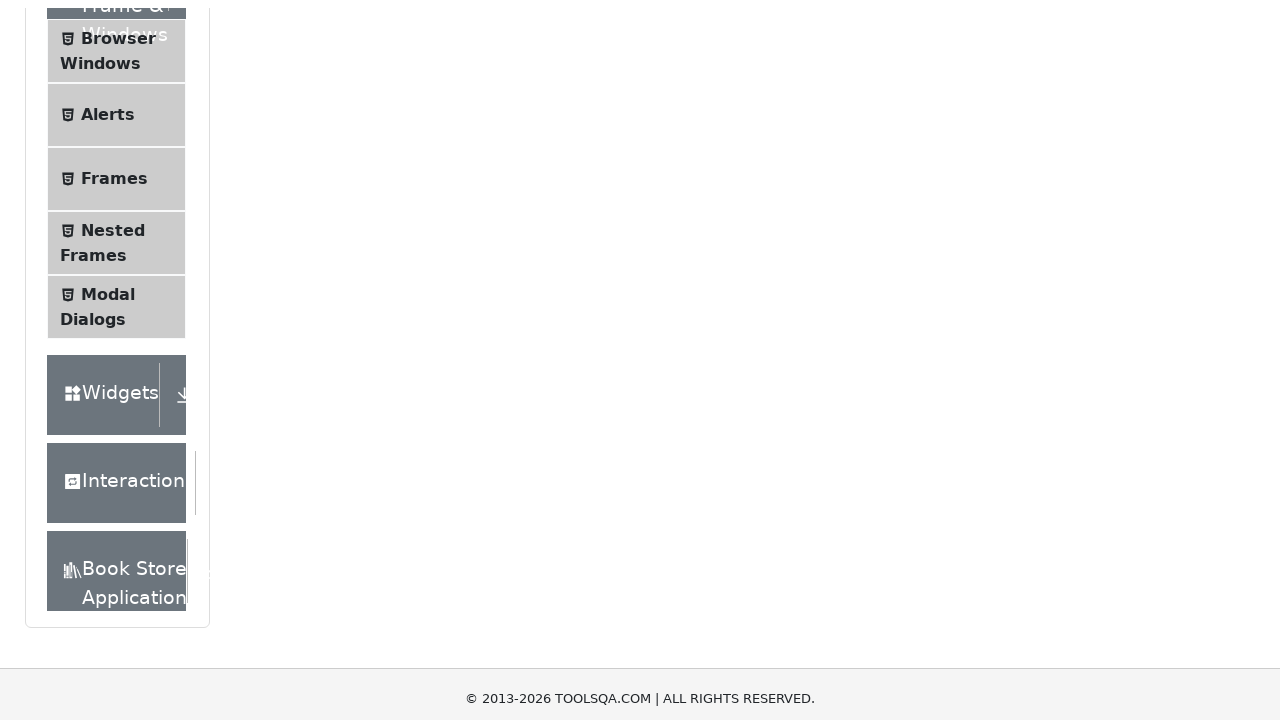

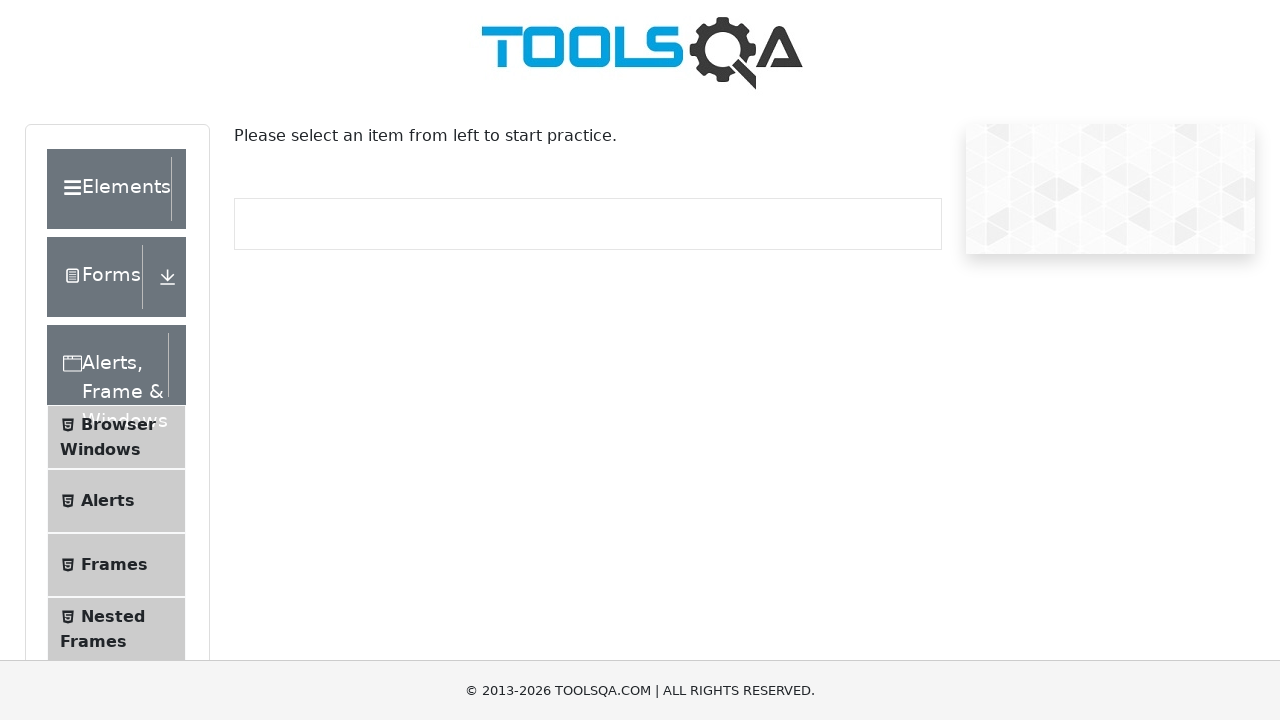